Validates the first column contents of the table contain expected Iuvaret values

Starting URL: https://the-internet.herokuapp.com/challenging_dom

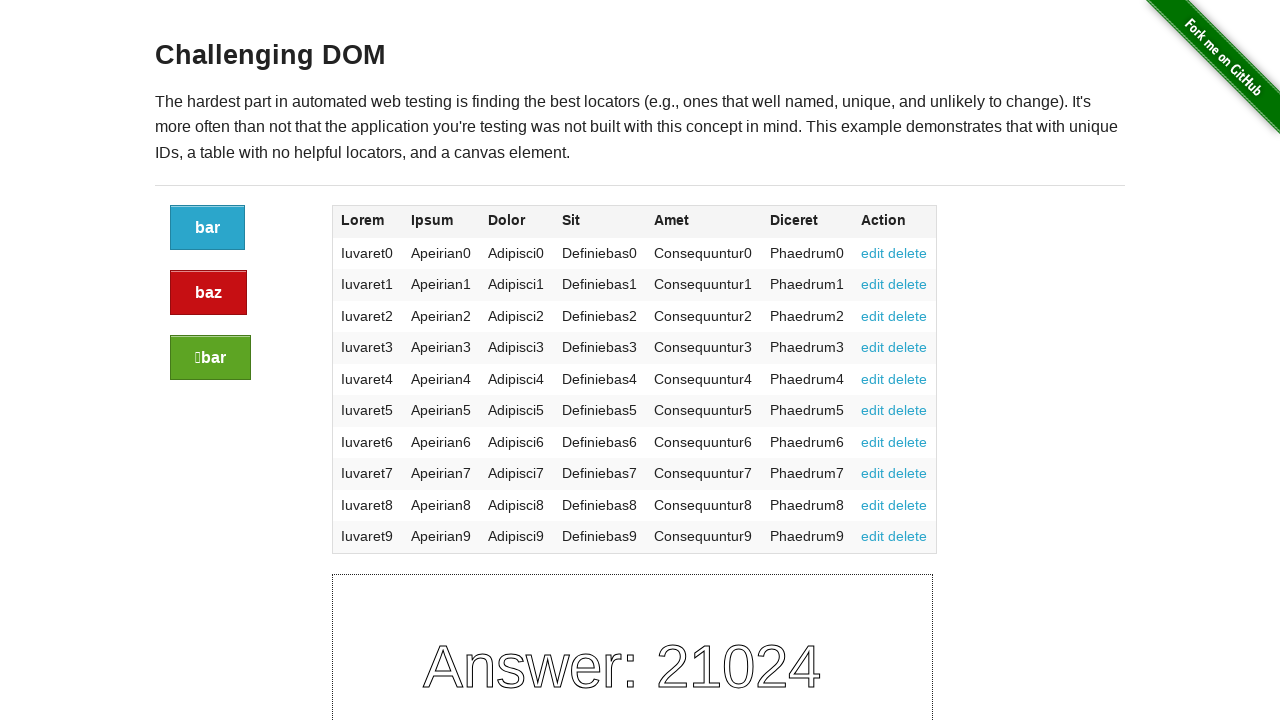

Navigated to challenging DOM page
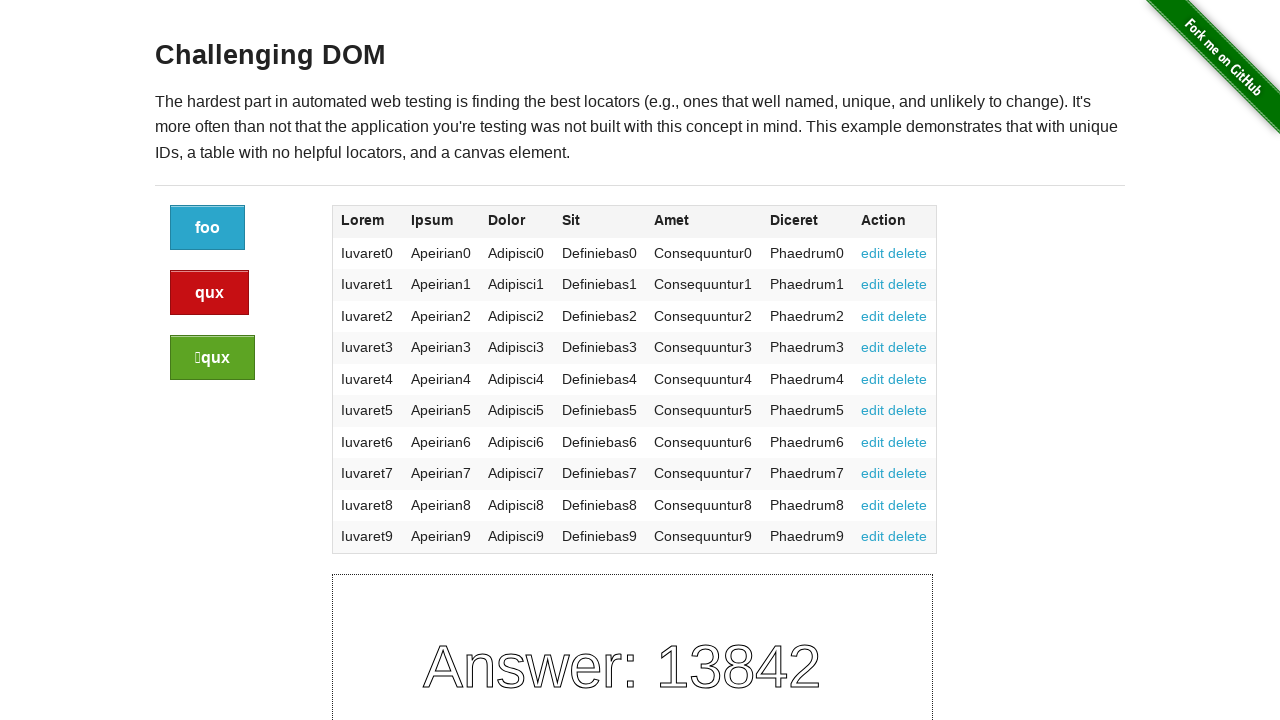

Located all first column cells in table
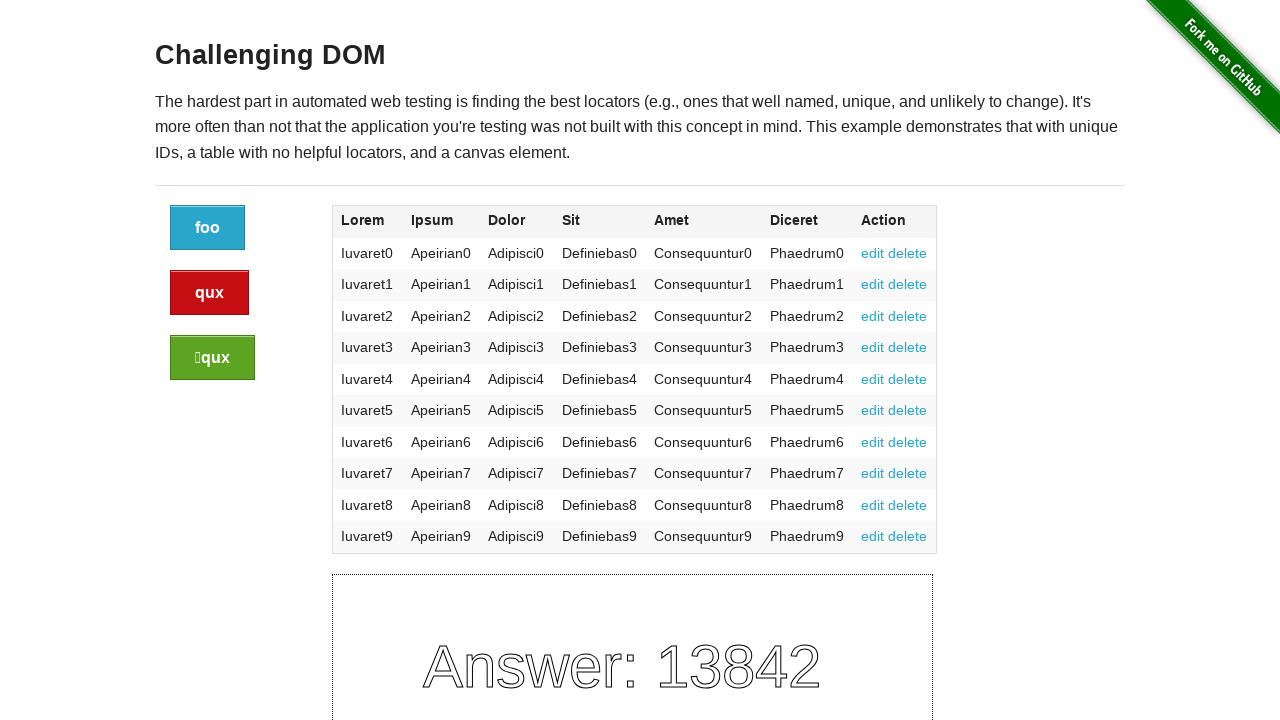

Validated first column cell 0 contains 'Iuvaret0'
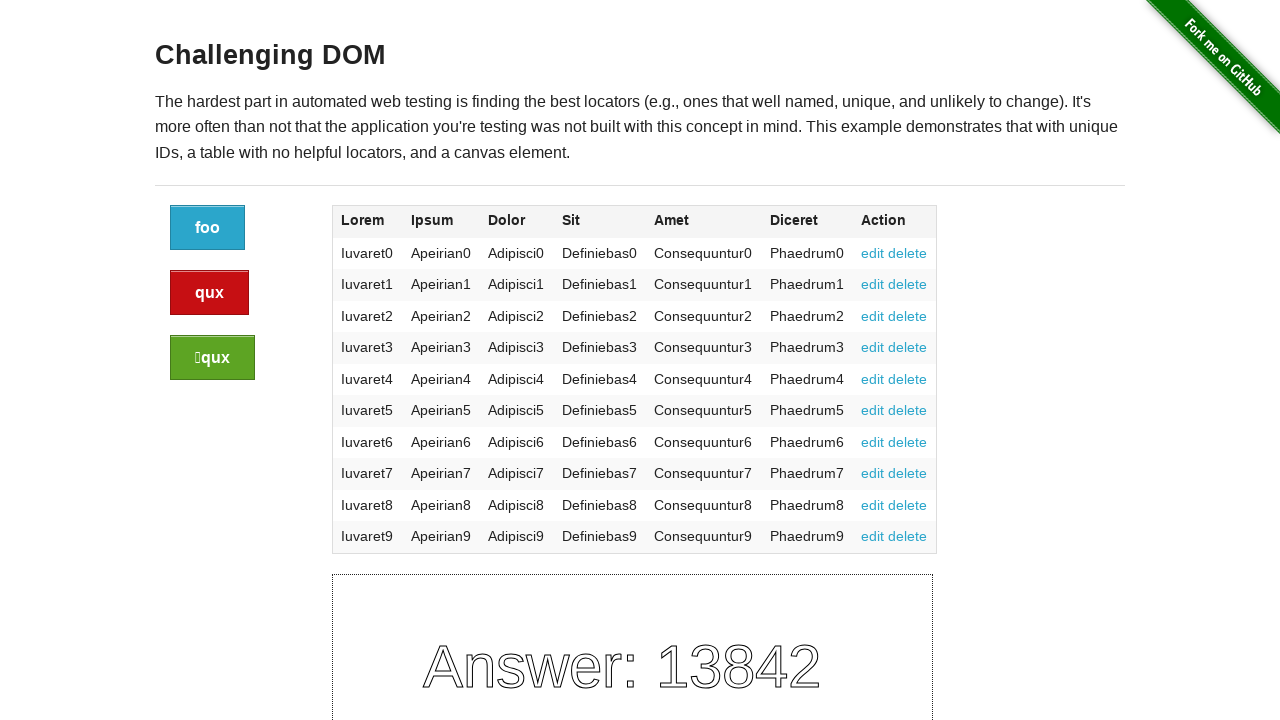

Validated first column cell 1 contains 'Iuvaret1'
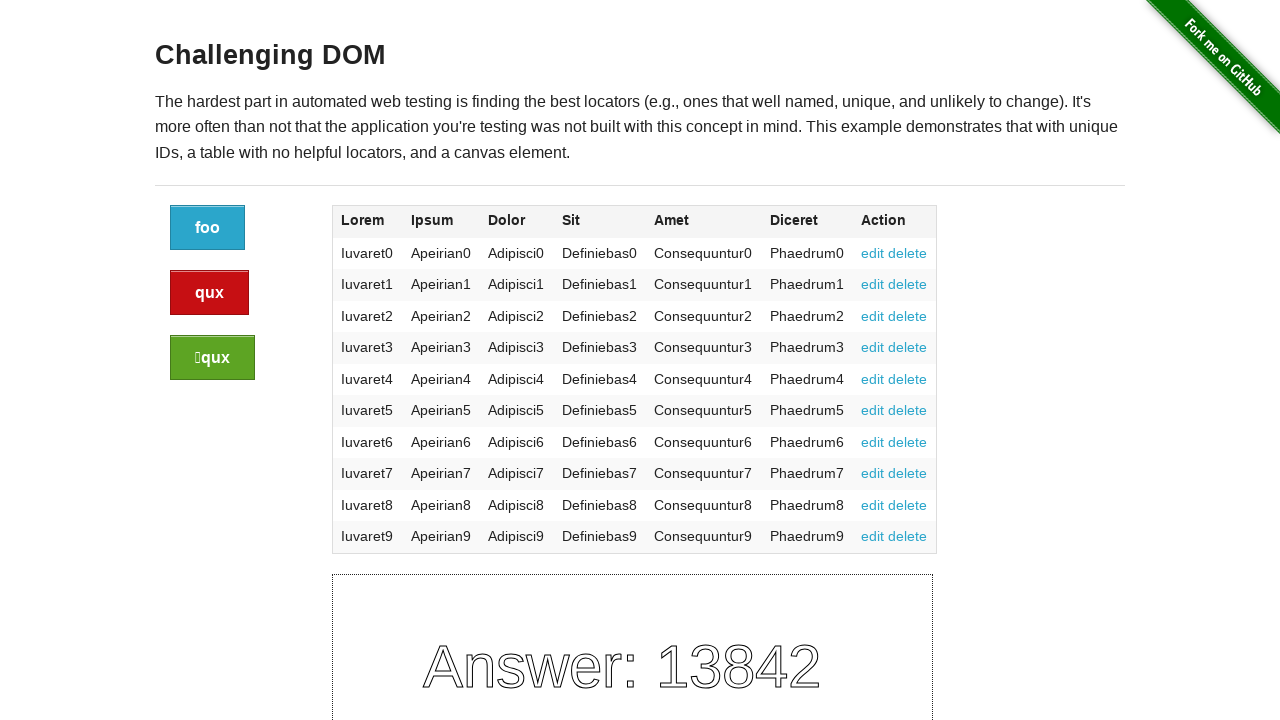

Validated first column cell 2 contains 'Iuvaret2'
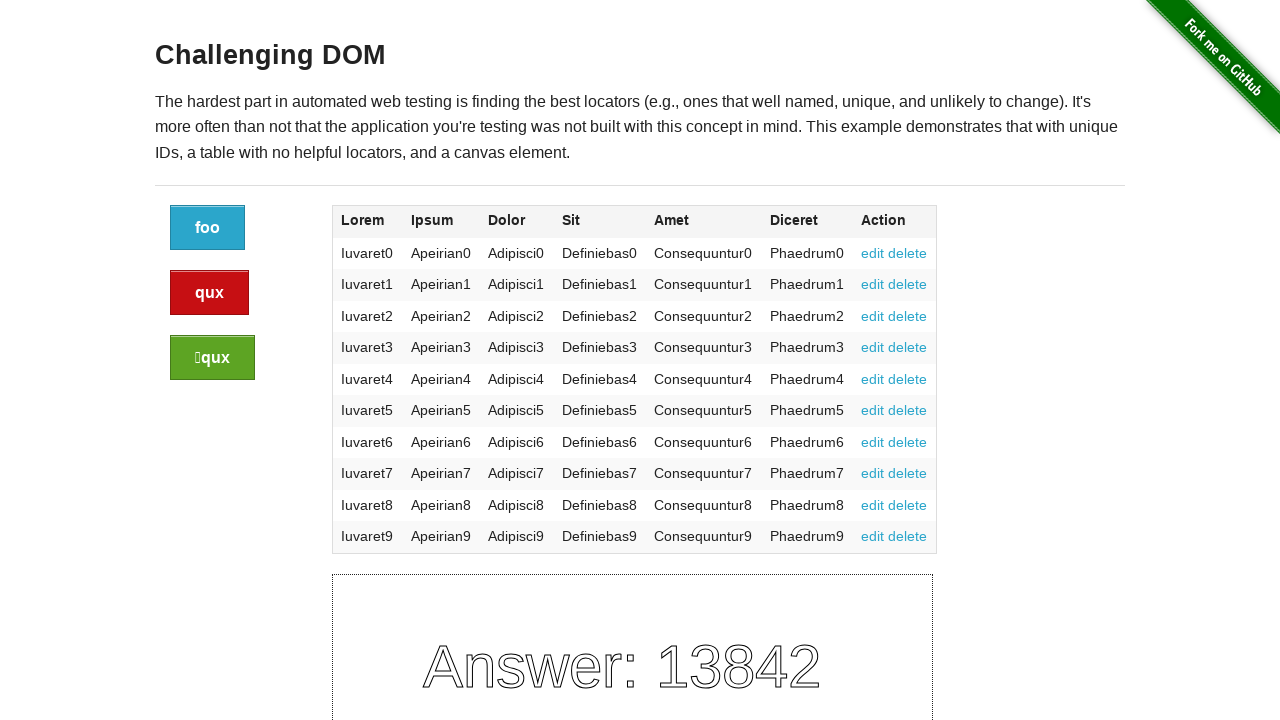

Validated first column cell 3 contains 'Iuvaret3'
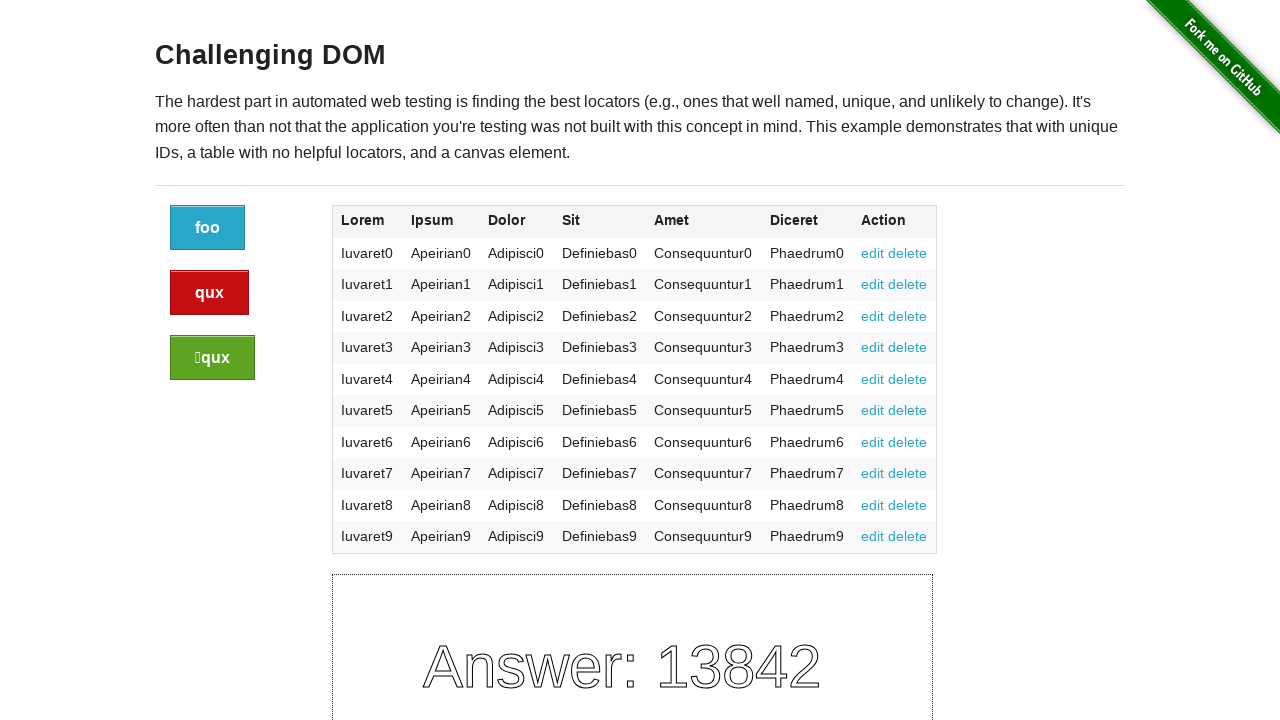

Validated first column cell 4 contains 'Iuvaret4'
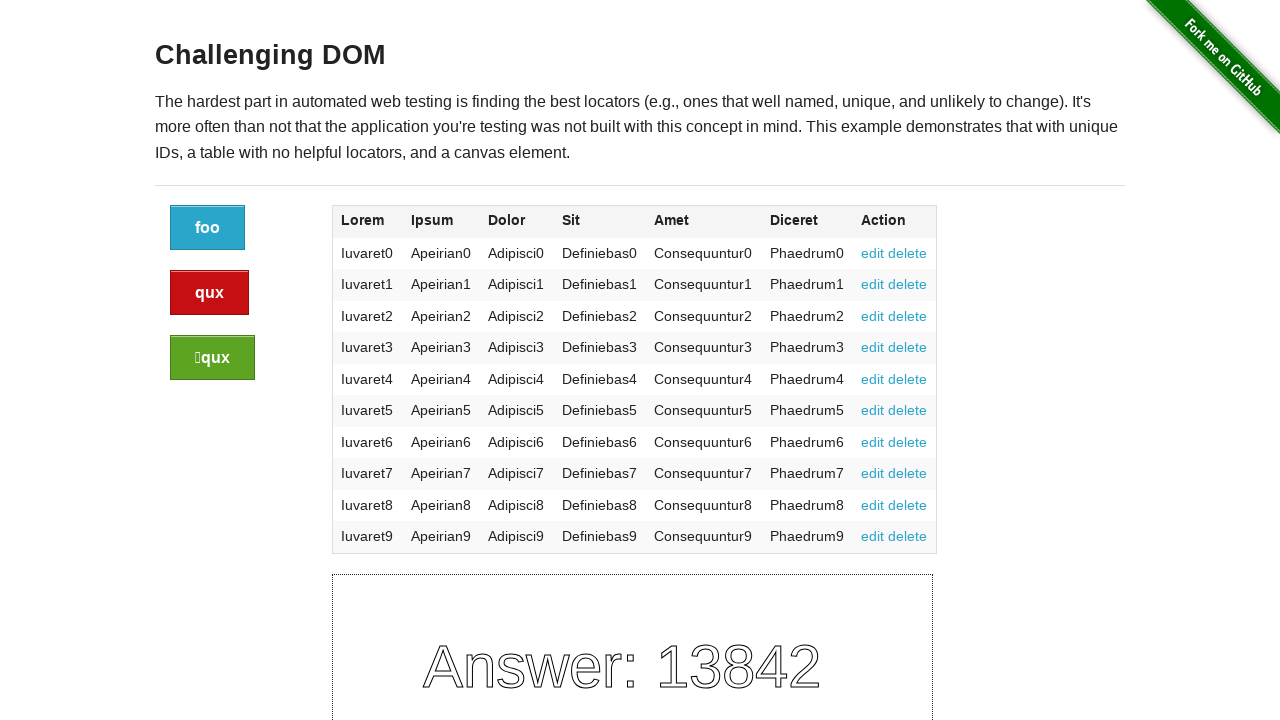

Validated first column cell 5 contains 'Iuvaret5'
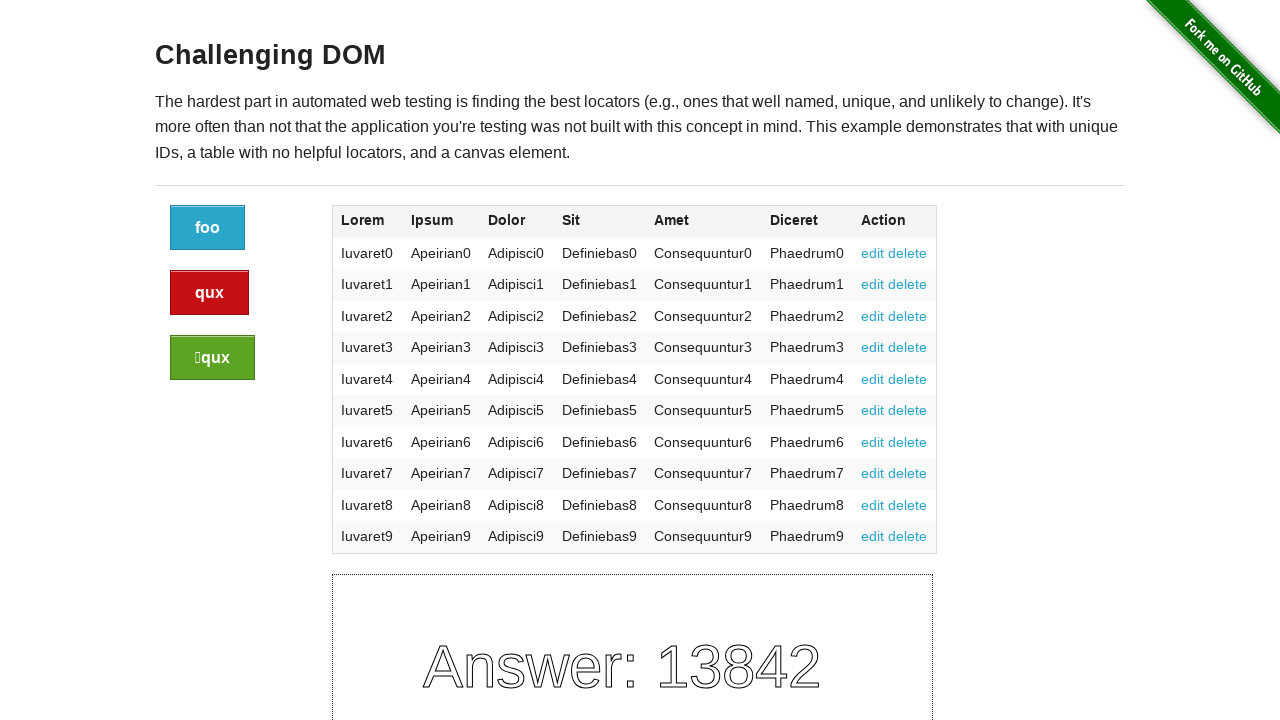

Validated first column cell 6 contains 'Iuvaret6'
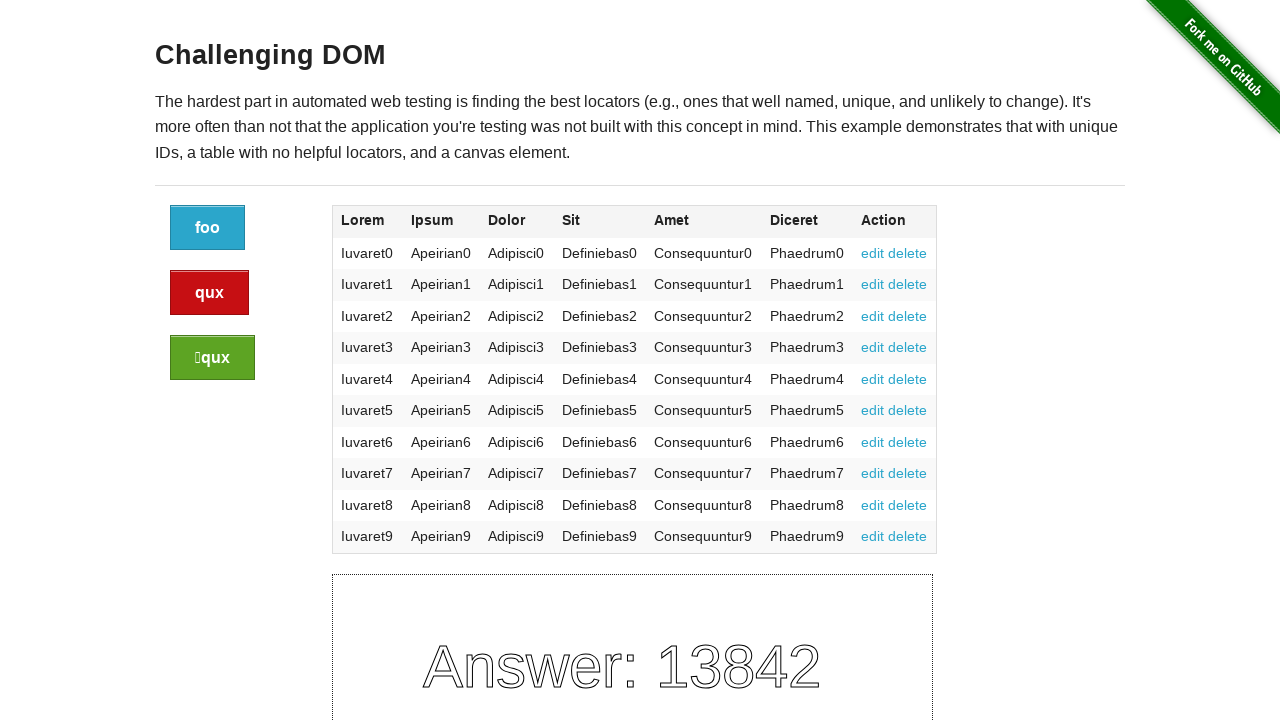

Validated first column cell 7 contains 'Iuvaret7'
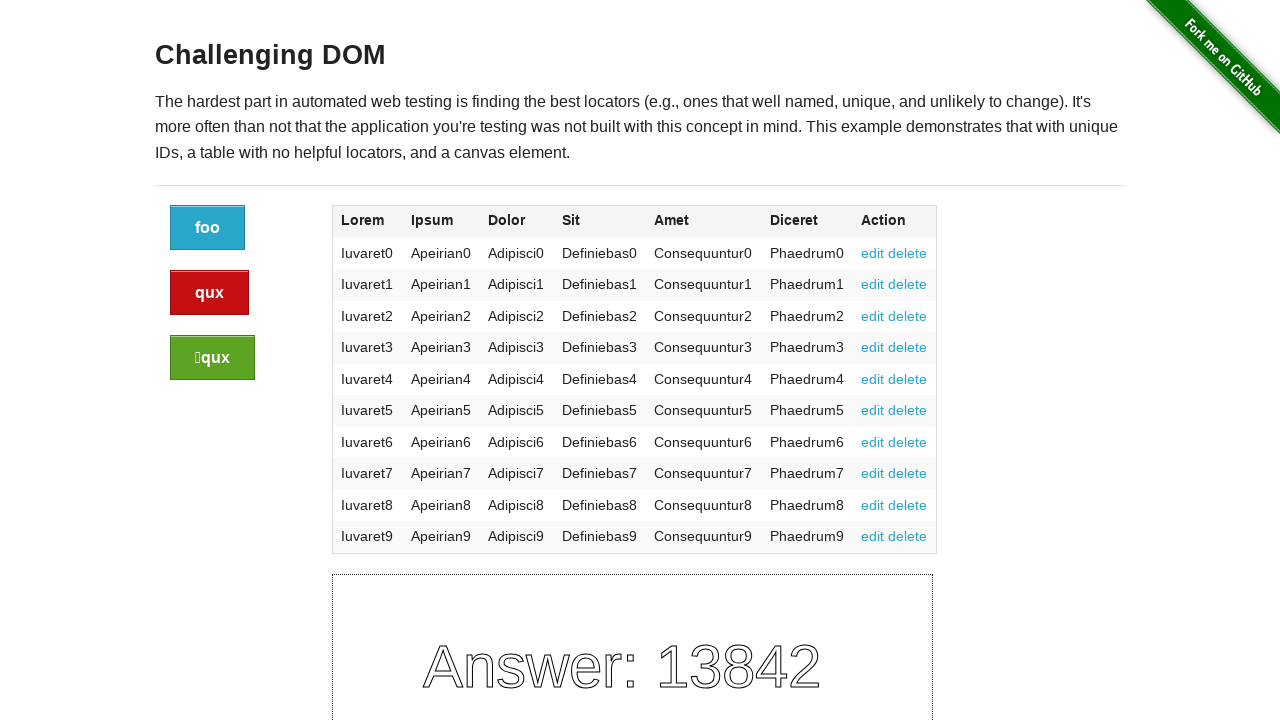

Validated first column cell 8 contains 'Iuvaret8'
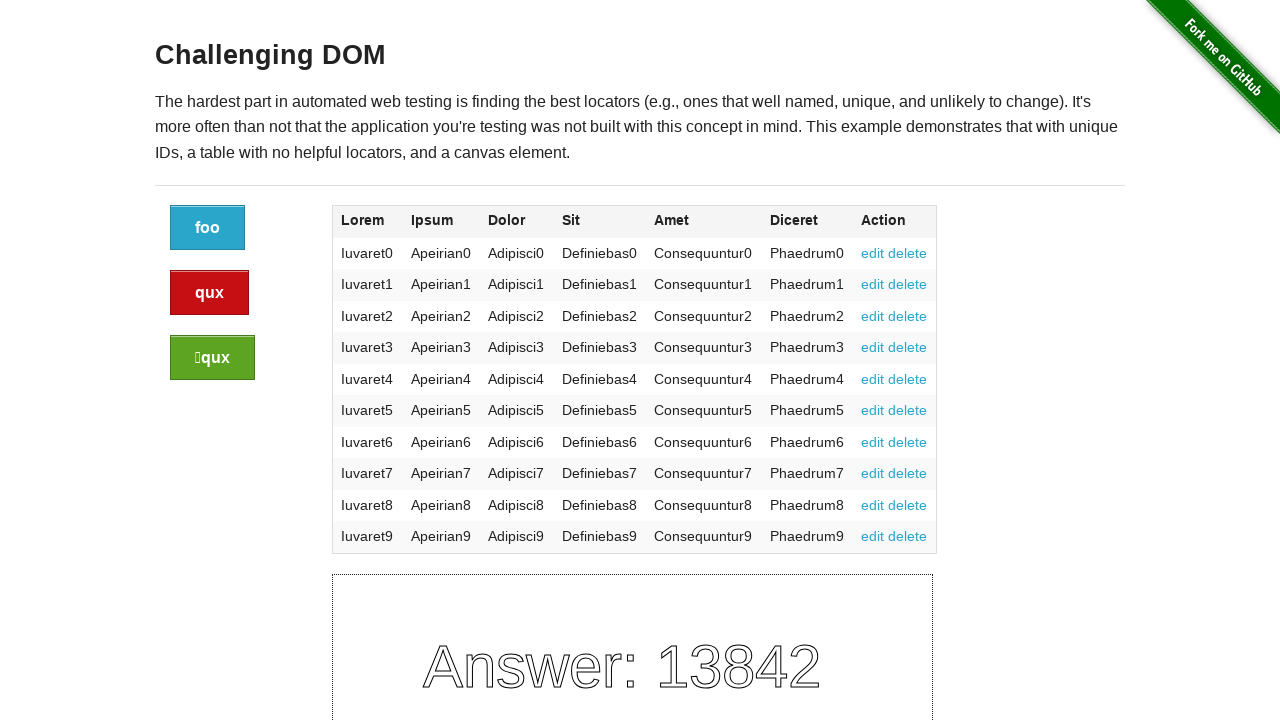

Validated first column cell 9 contains 'Iuvaret9'
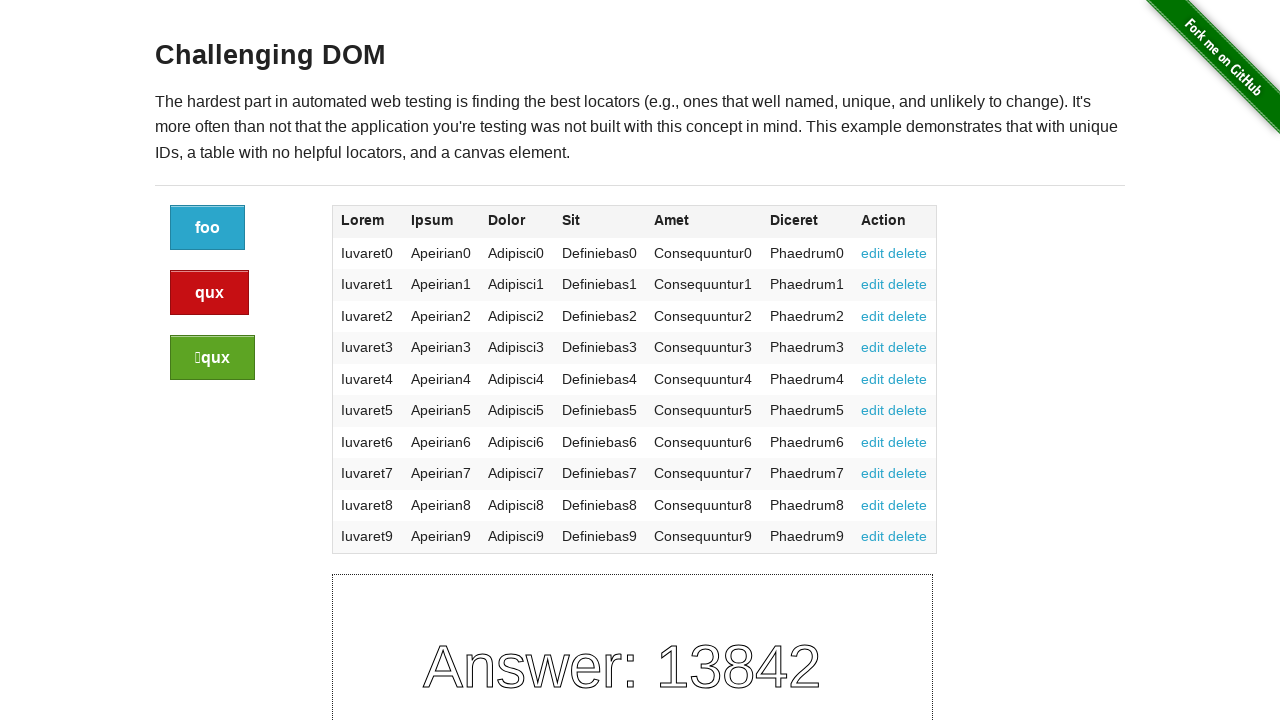

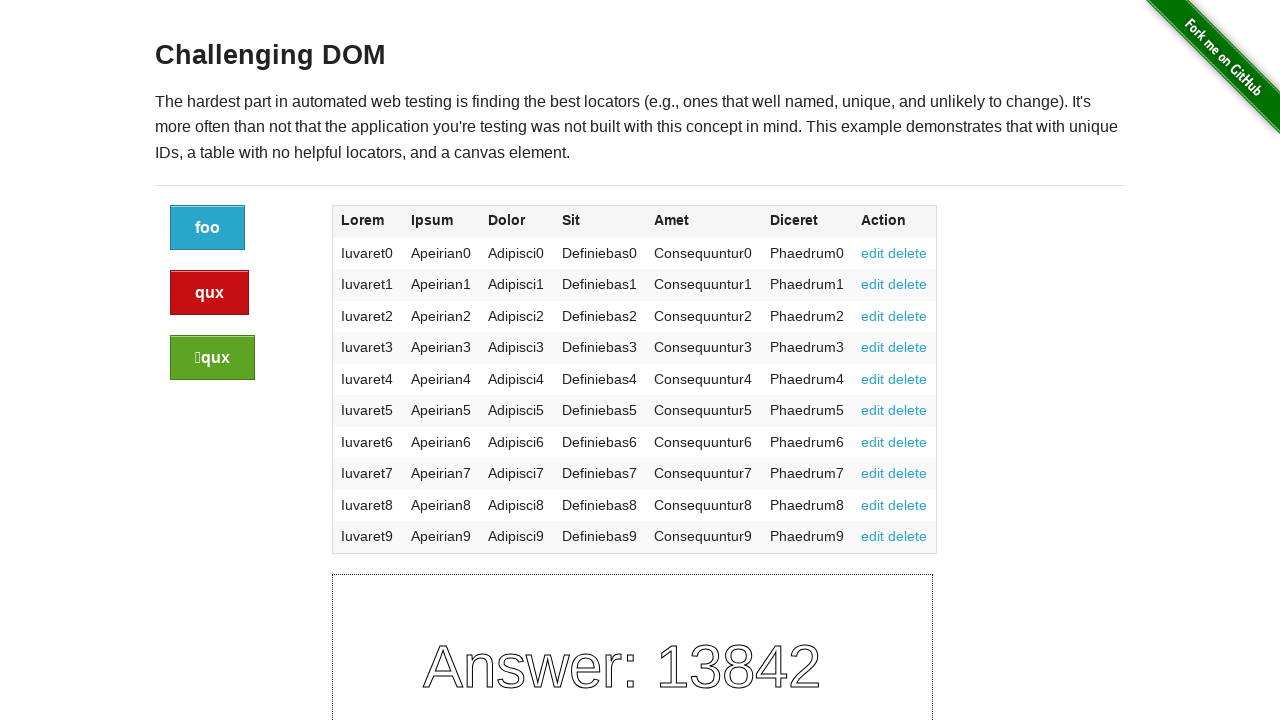